Navigates to Python.org homepage and verifies that the page title contains "Python"

Starting URL: http://www.python.org

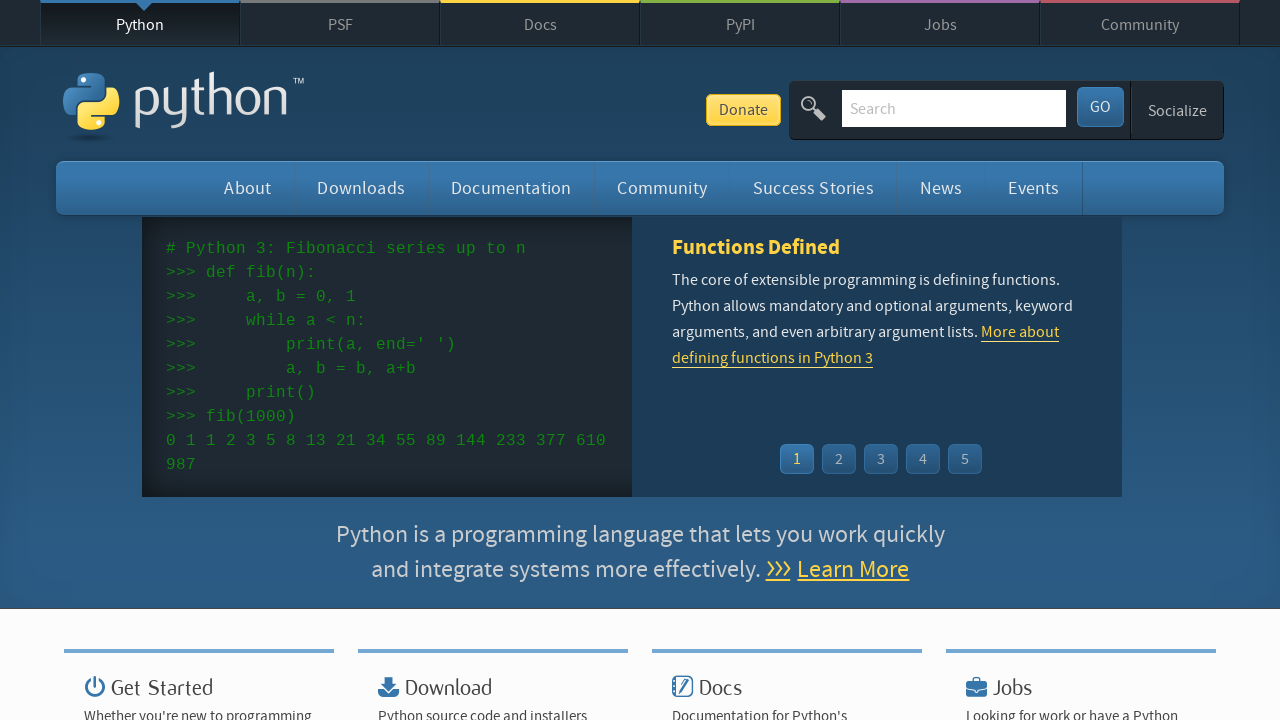

Navigated to Python.org homepage
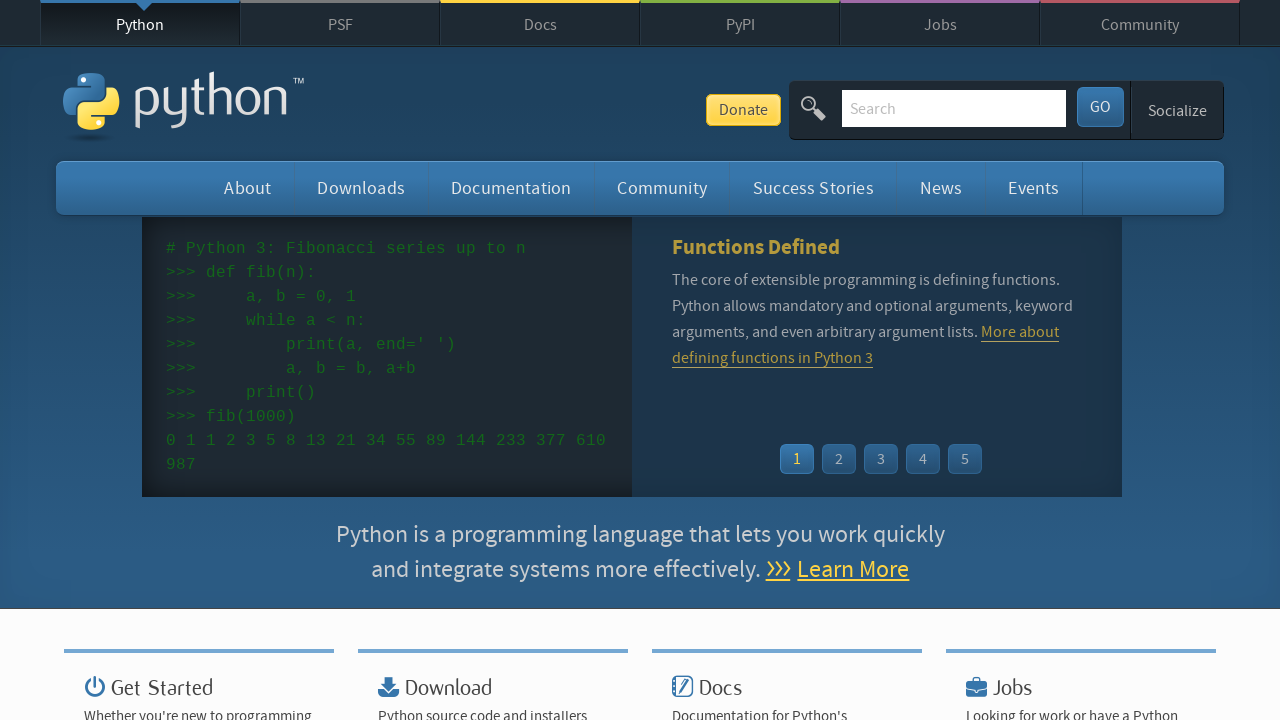

Verified that page title contains 'Python'
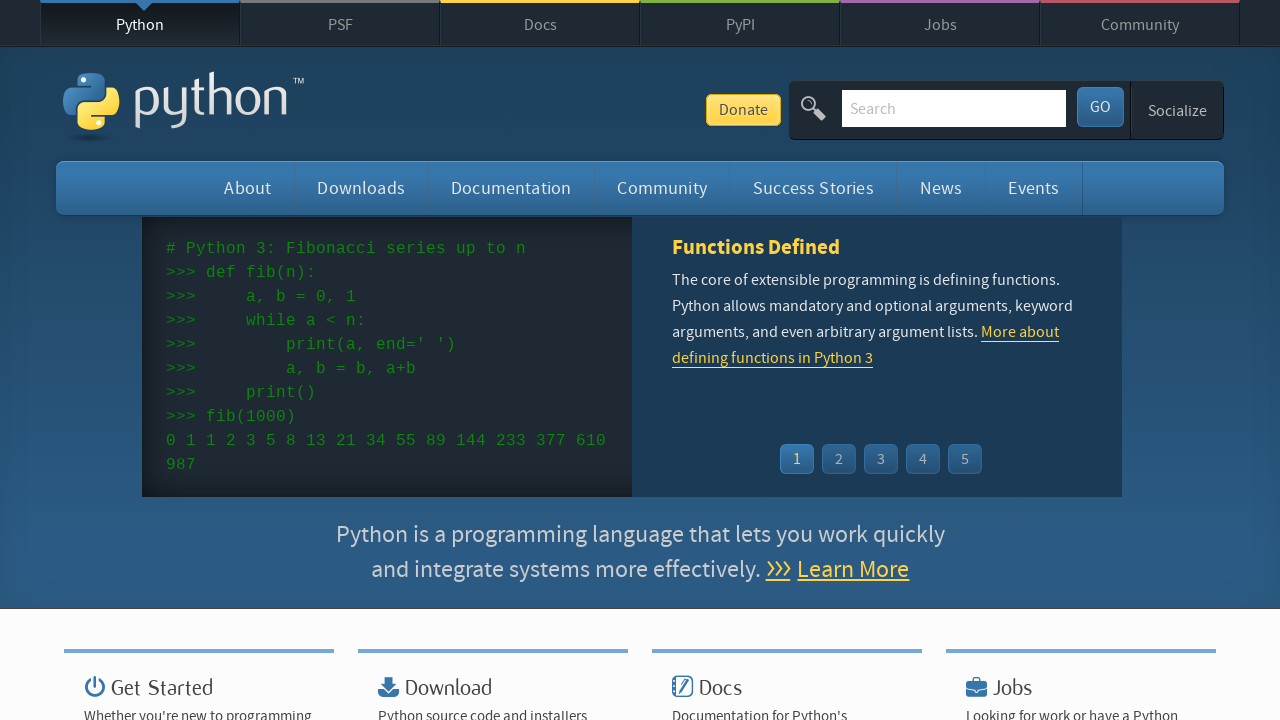

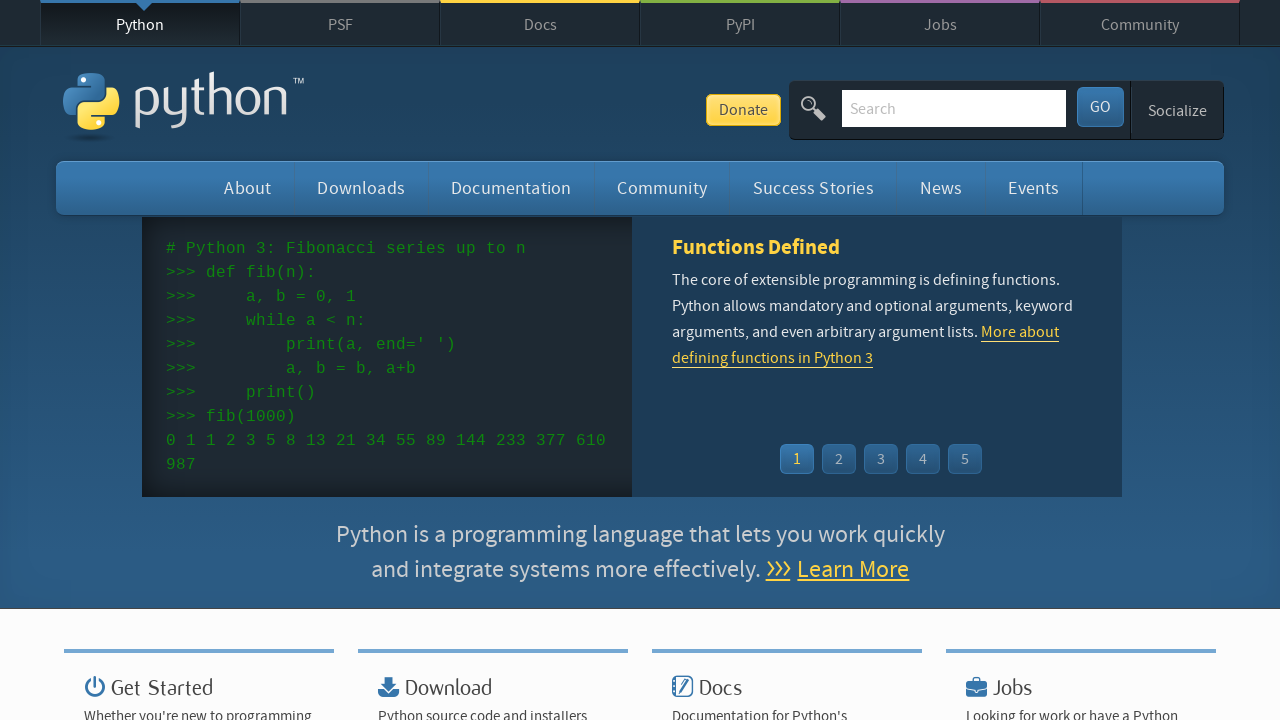